Tests dropdown selection functionality by scrolling to a select element and choosing an option by visible text

Starting URL: https://demoqa.com/select-menu

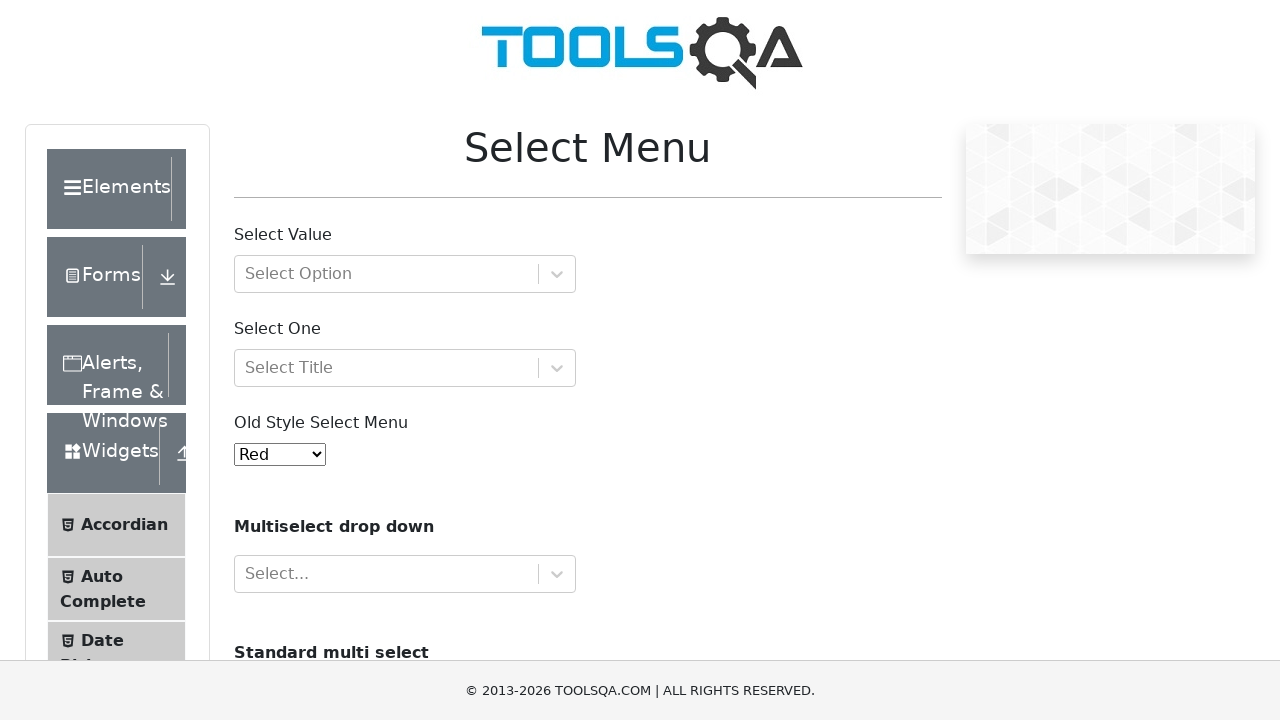

Located dropdown element with id containing 'oldSelectMenu'
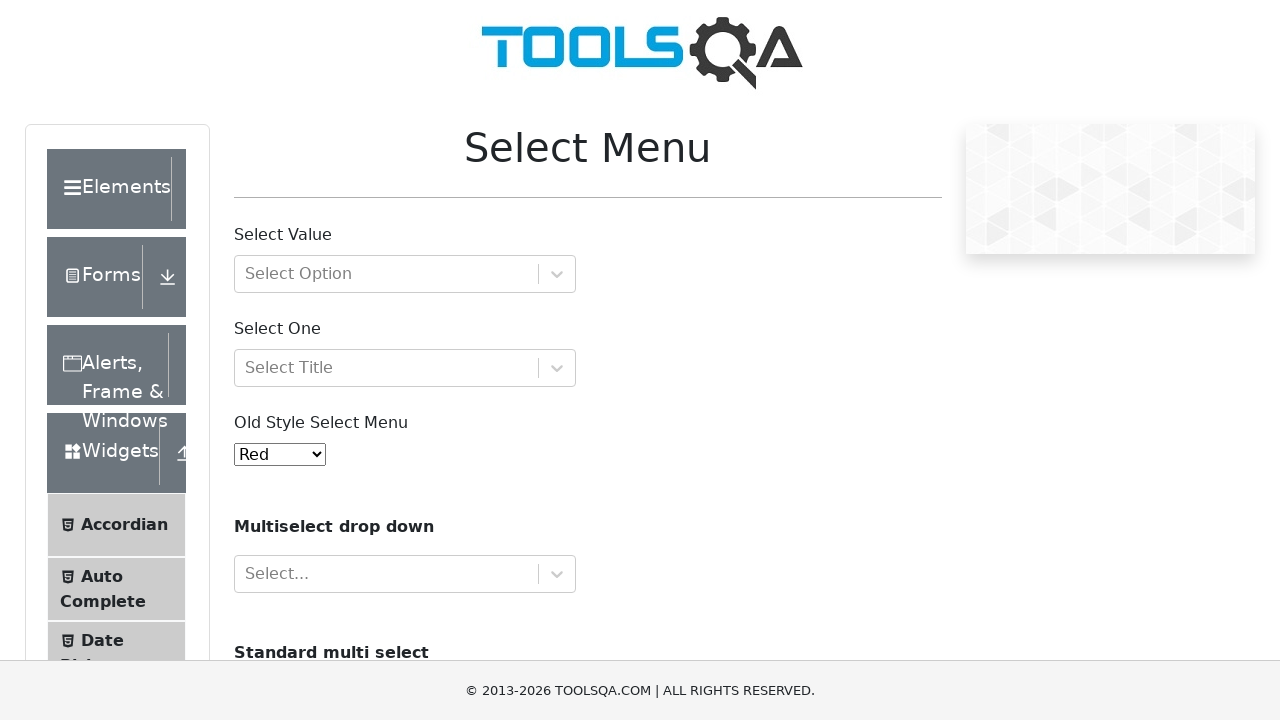

Scrolled dropdown element into view
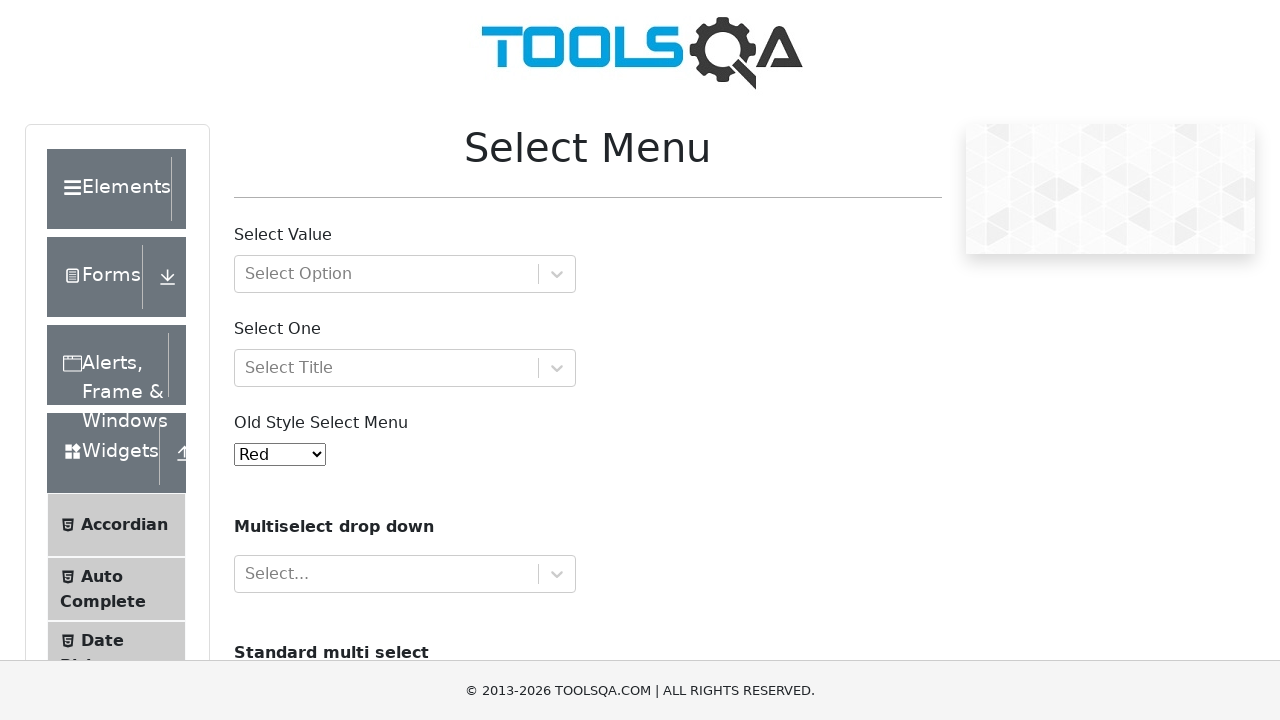

Selected 'Purple' option from dropdown menu on select[id*='oldSelectMenu']
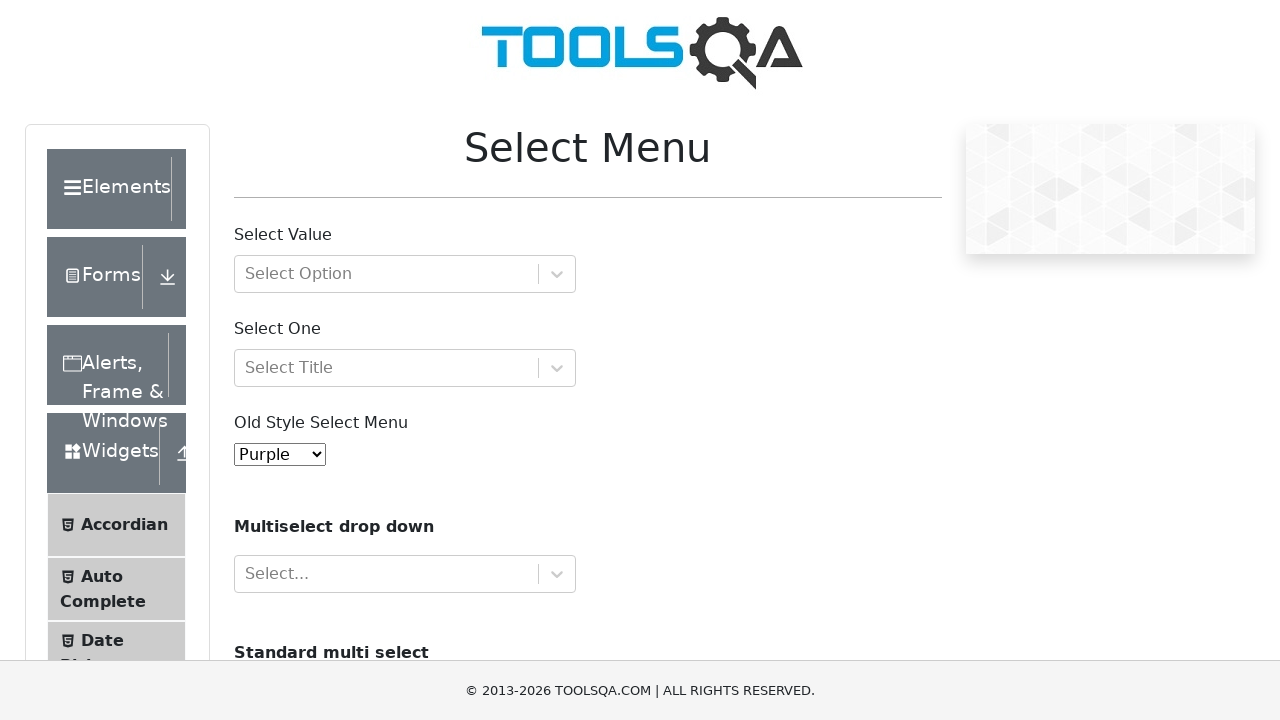

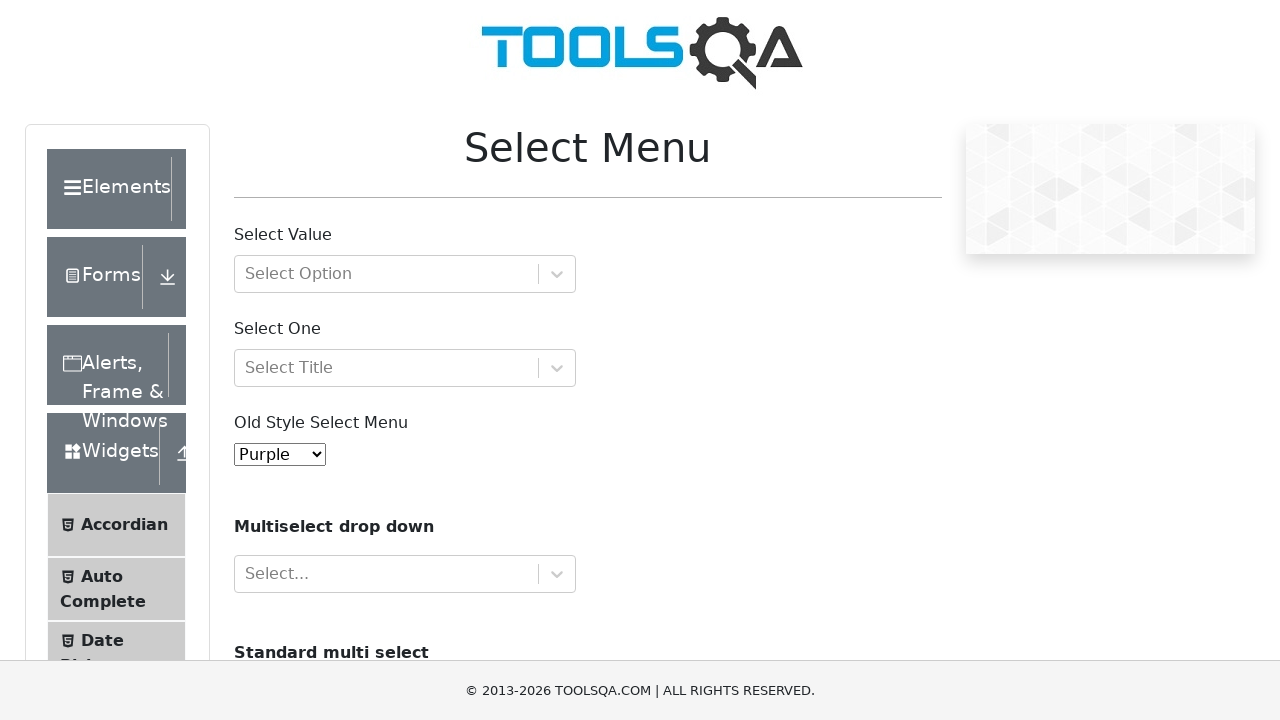